Tests radio button and checkbox selection behavior by clicking elements and verifying their selected state changes.

Starting URL: https://automationfc.github.io/basic-form/index.html

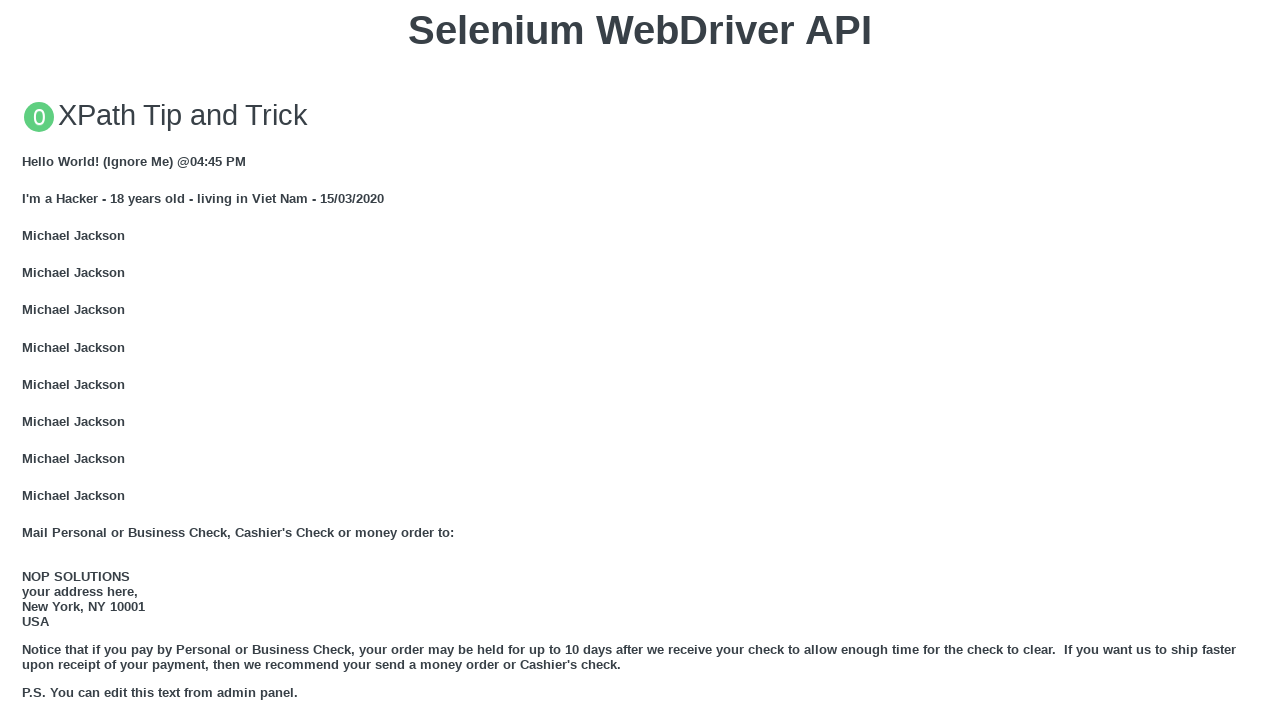

Clicked the 'under 18' radio button at (28, 360) on #under_18
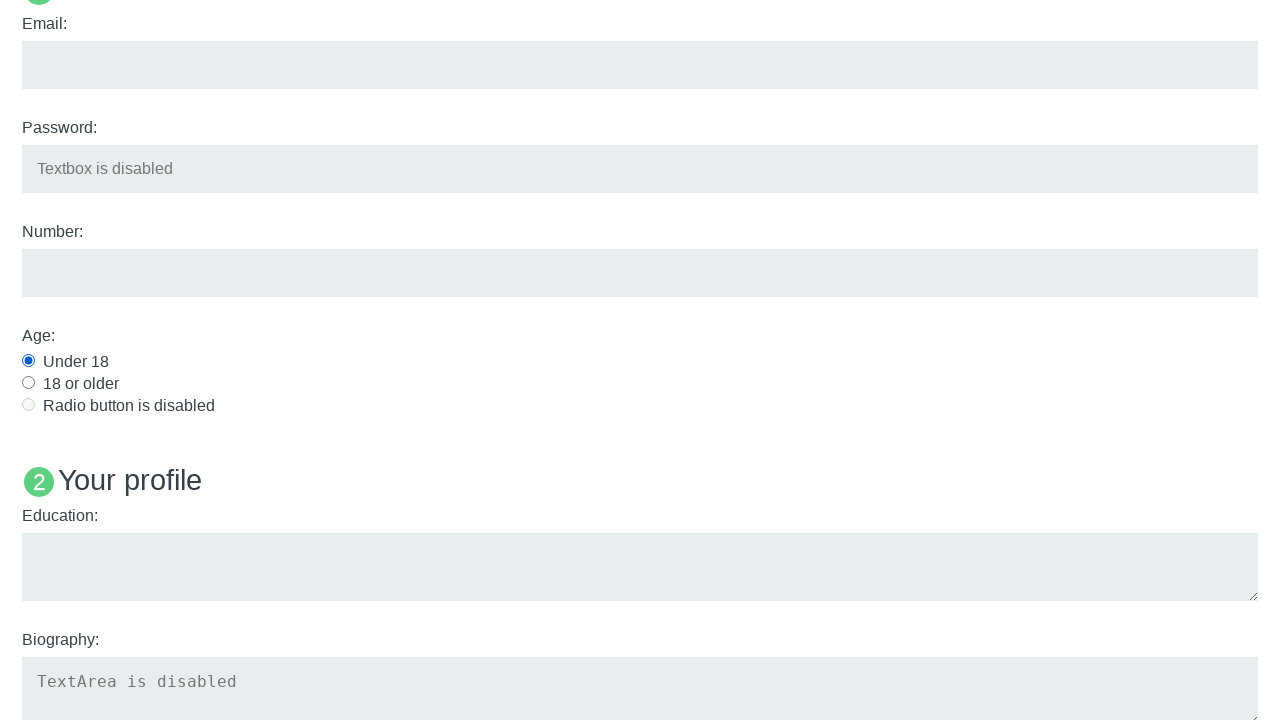

Clicked the Java checkbox to select it at (28, 361) on #java
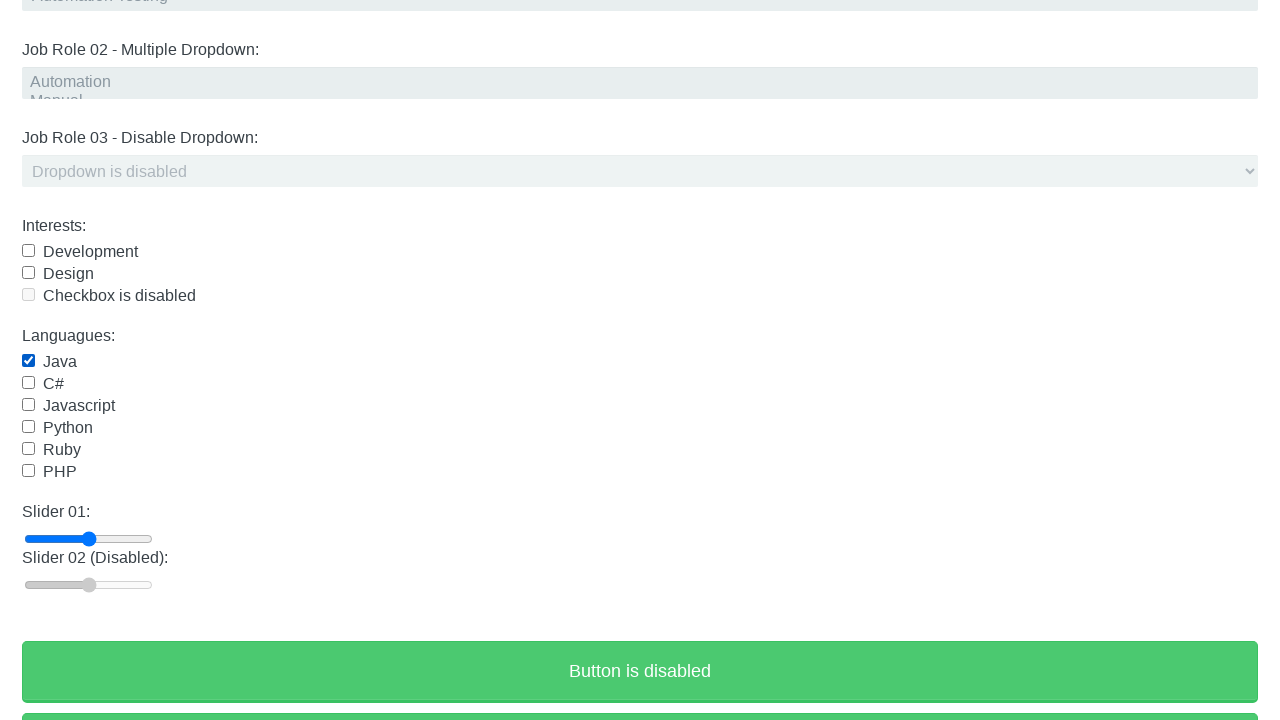

Clicked the Java checkbox again to deselect it at (28, 361) on #java
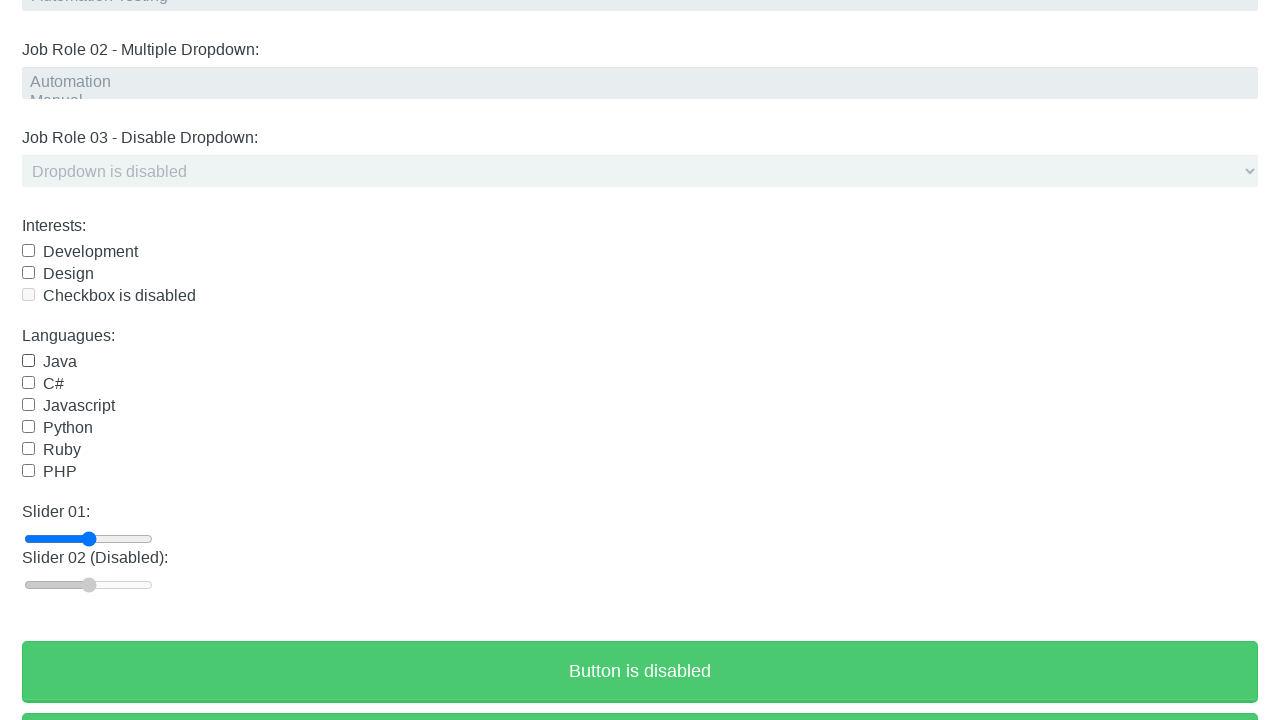

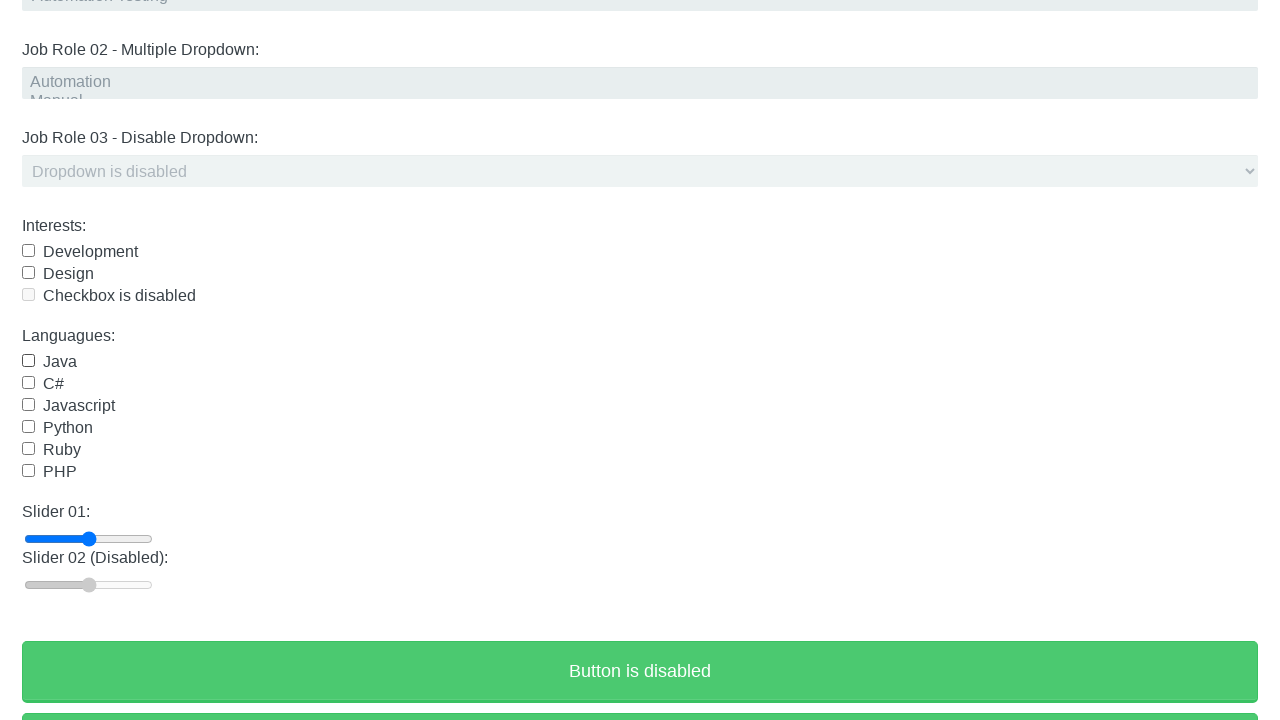